Tests calendar date picker functionality by clicking on a date picker element, scrolling it into view, and selecting a specific date (28th of the current month)

Starting URL: https://www.hyrtutorials.com/p/calendar-practice.html

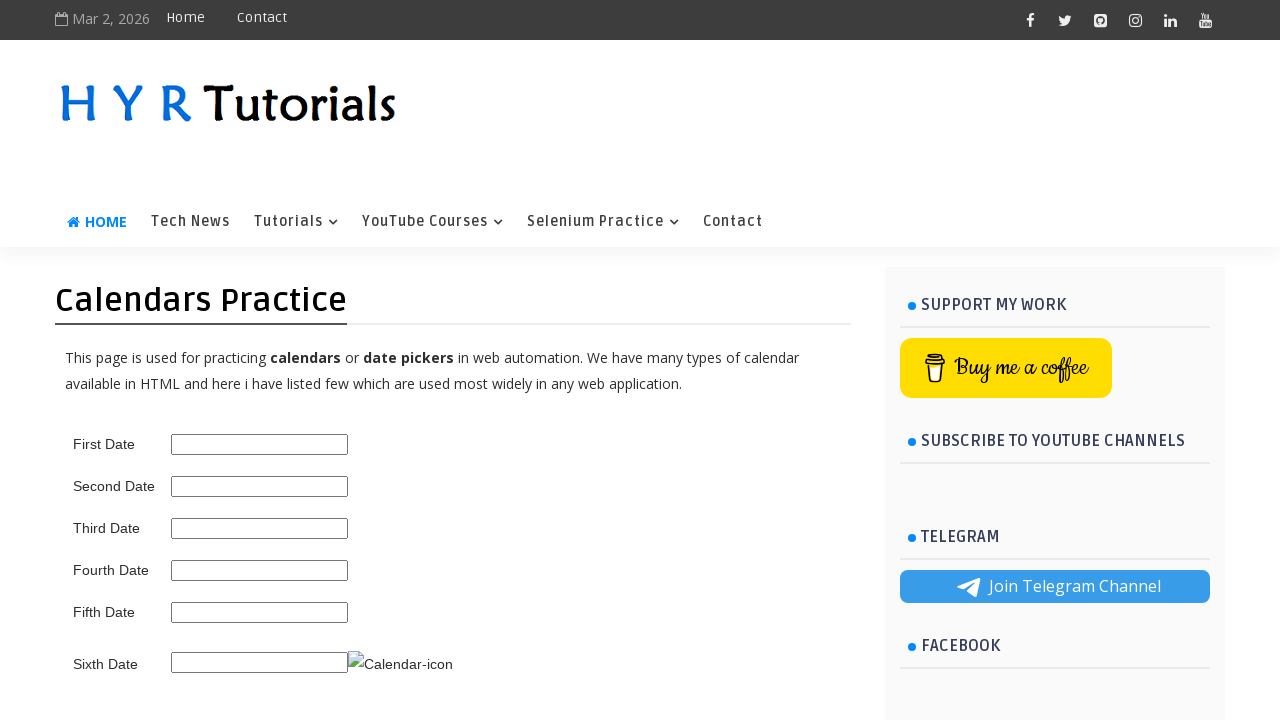

Scrolled date picker element into view
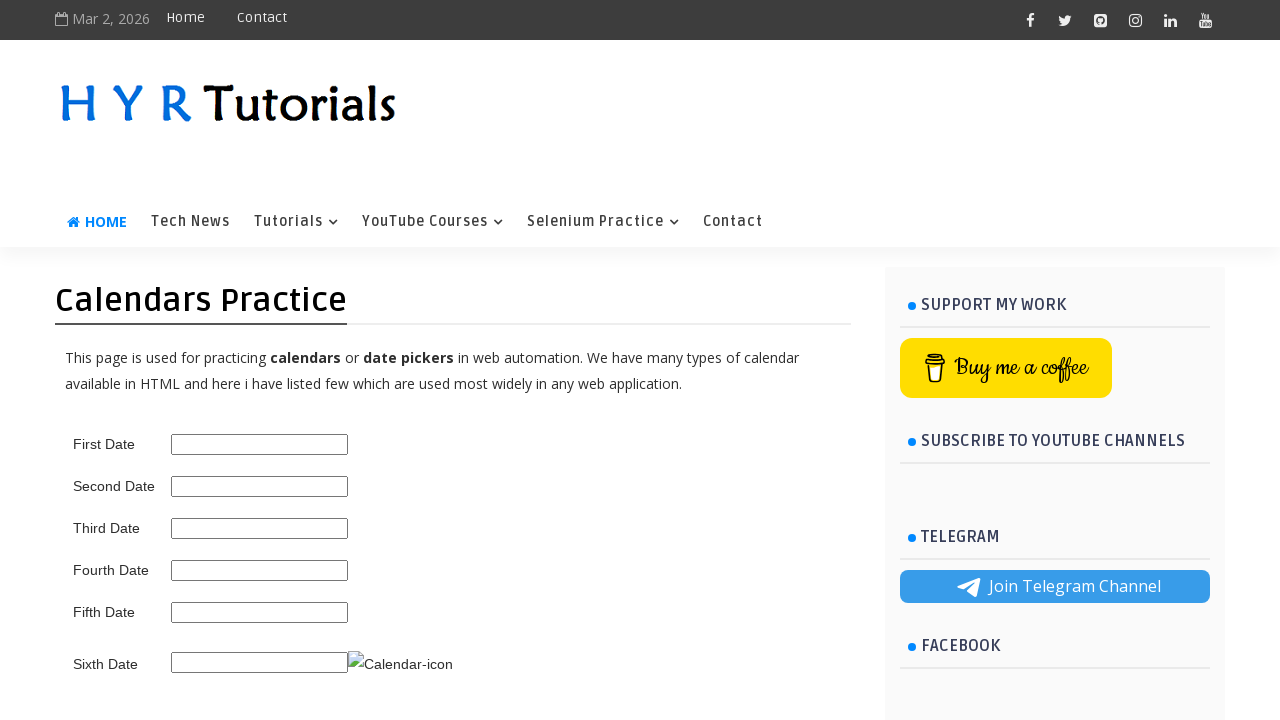

Clicked on date picker to open calendar at (260, 444) on #first_date_picker
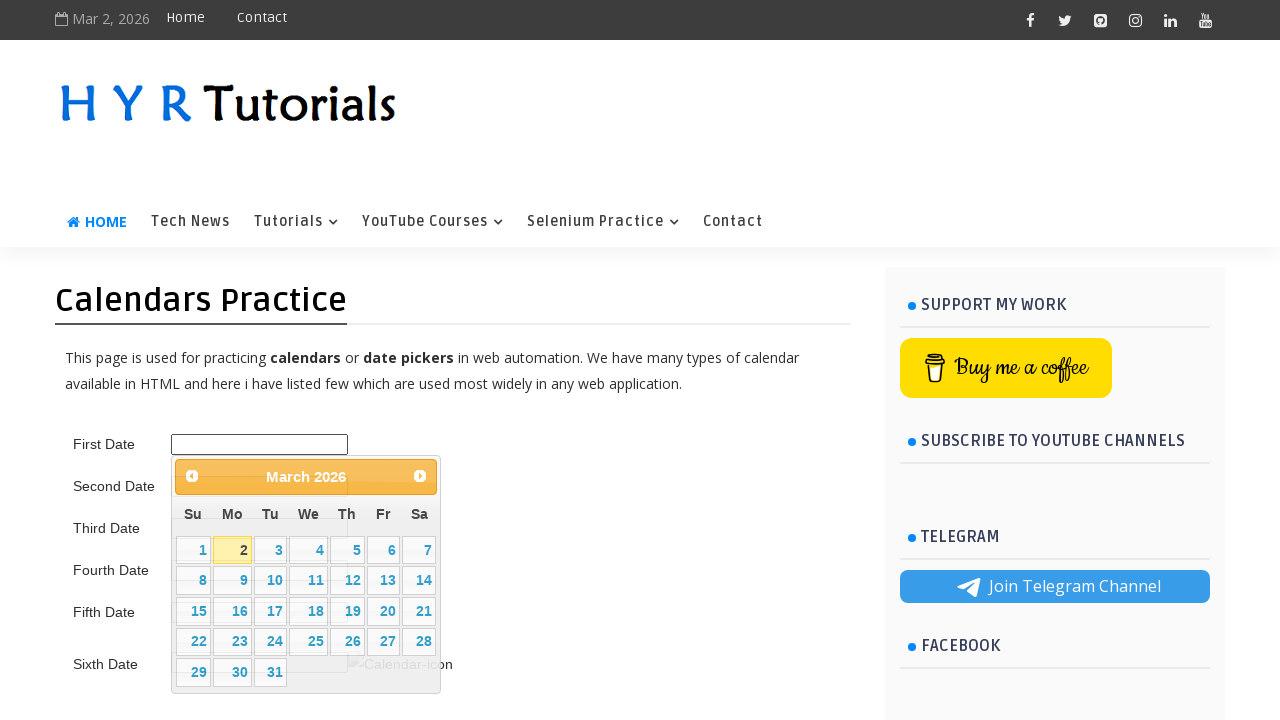

Calendar date picker appeared
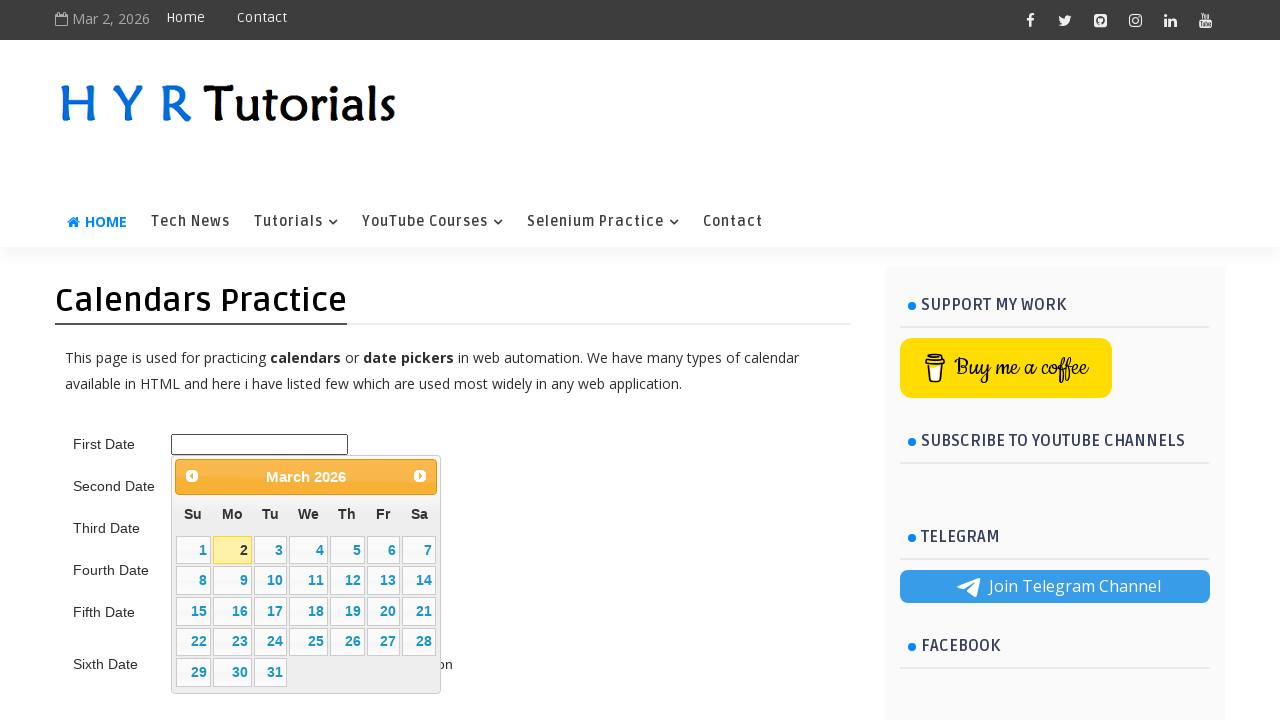

Selected the 28th day from the calendar at (419, 642) on xpath=//a[text()='28']
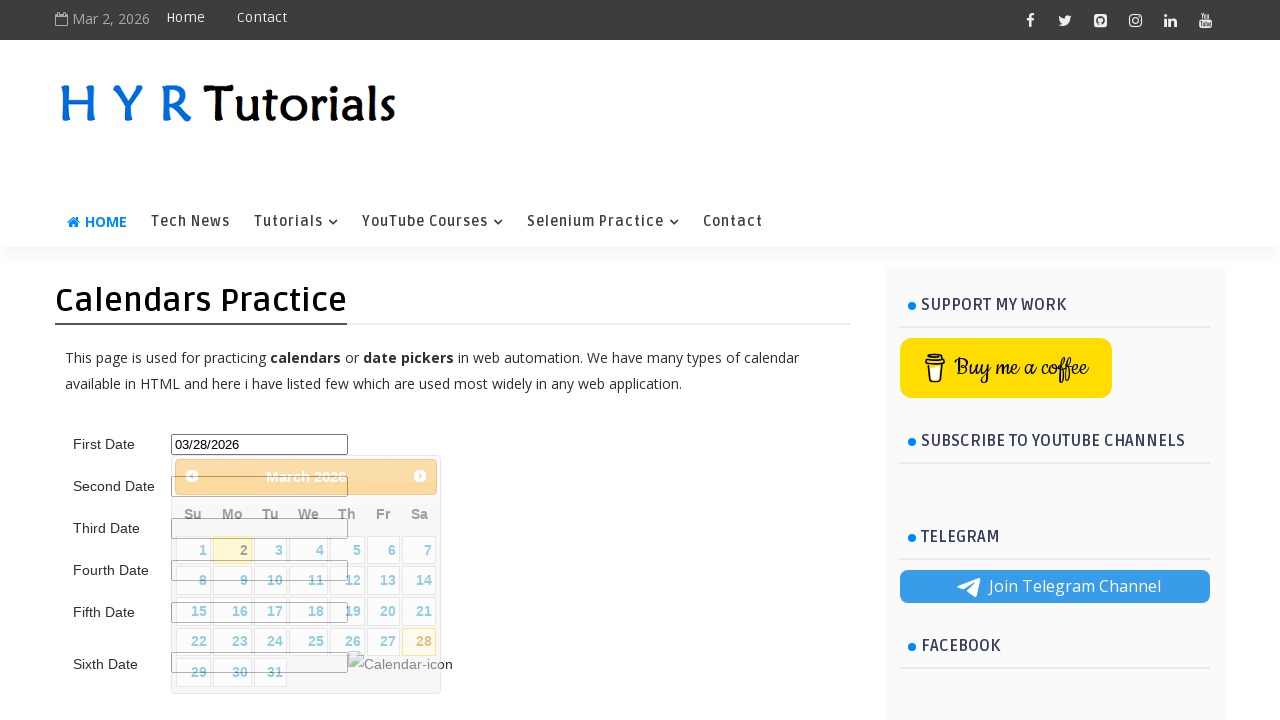

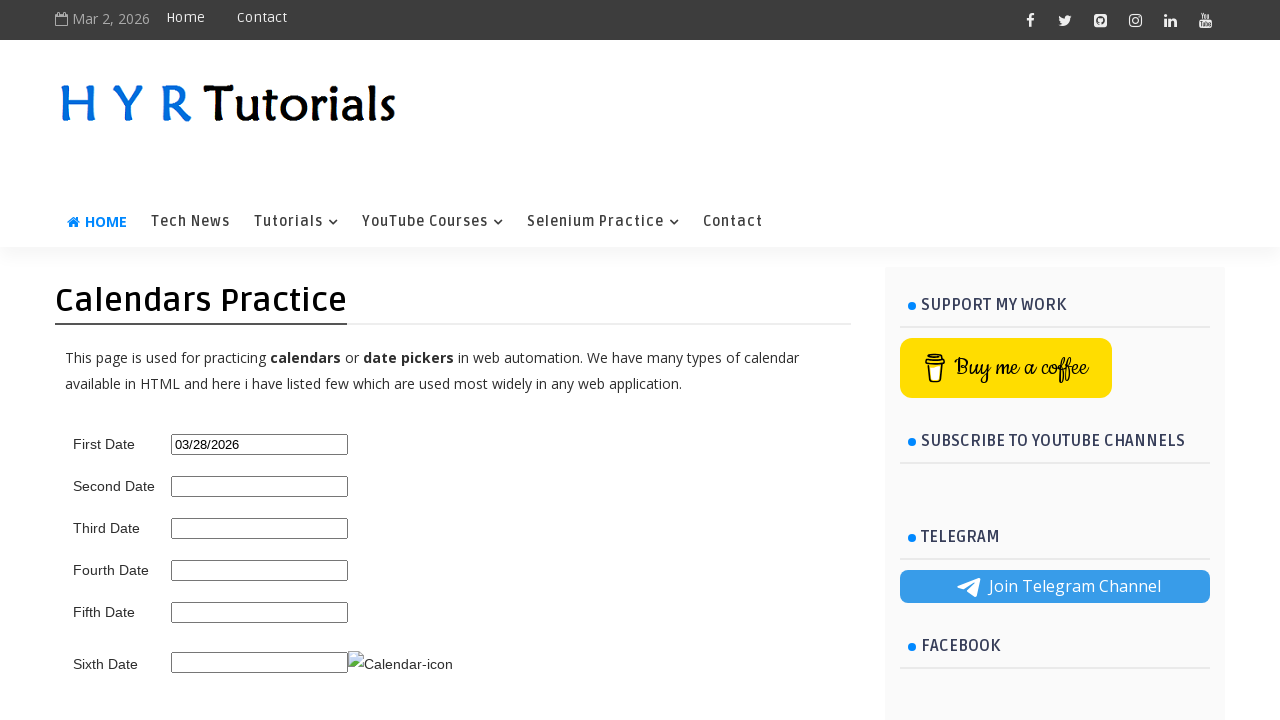